Navigates to DuckDuckGo search engine homepage and verifies the page loads successfully

Starting URL: https://duckduckgo.com

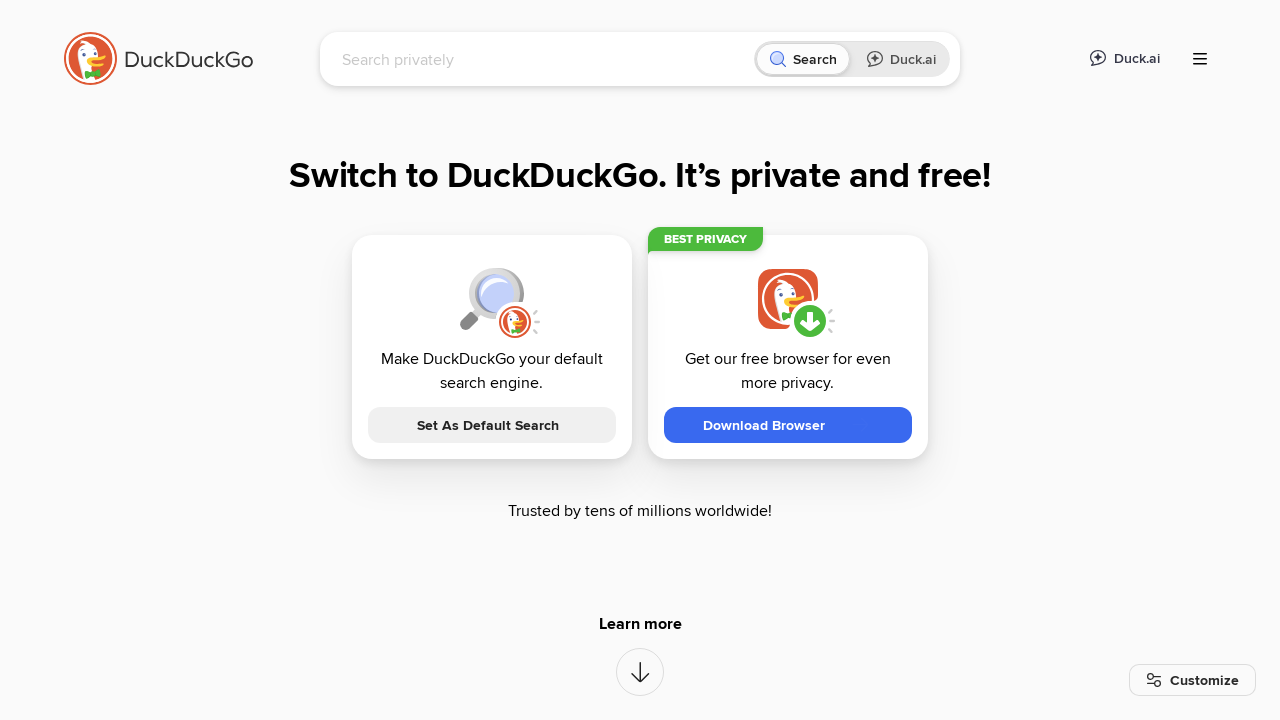

DuckDuckGo page loaded and search input field is visible
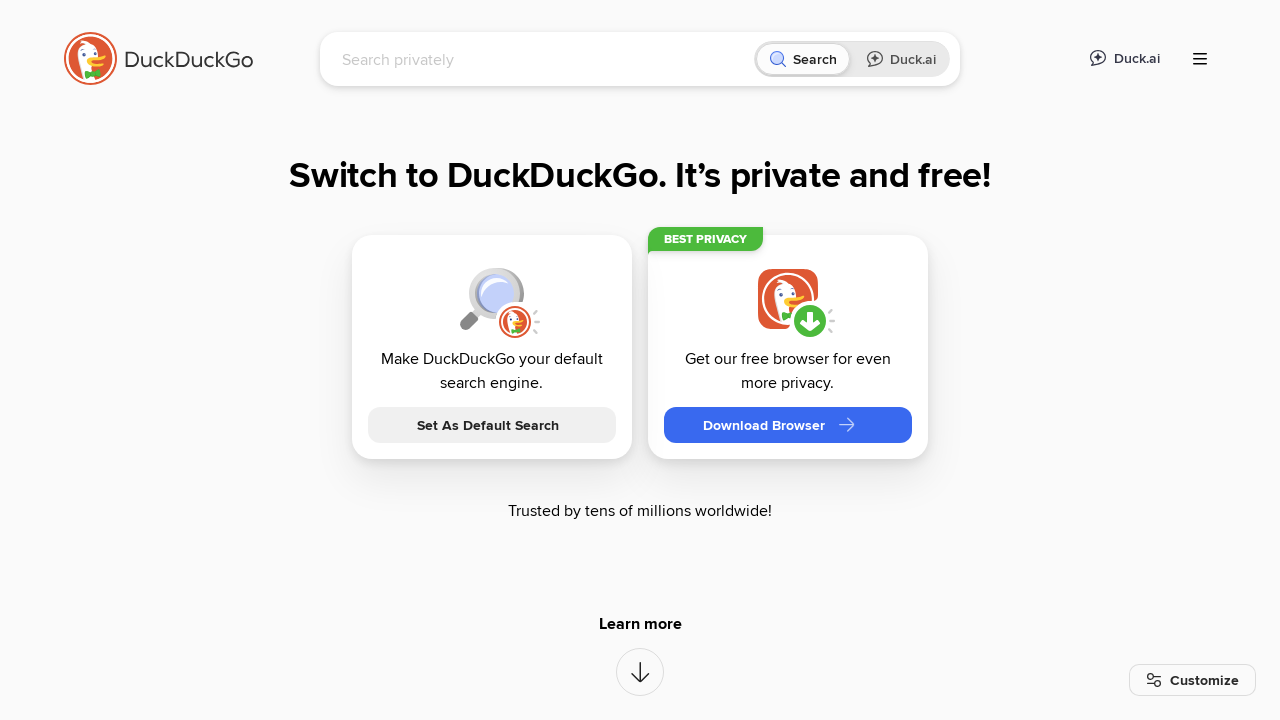

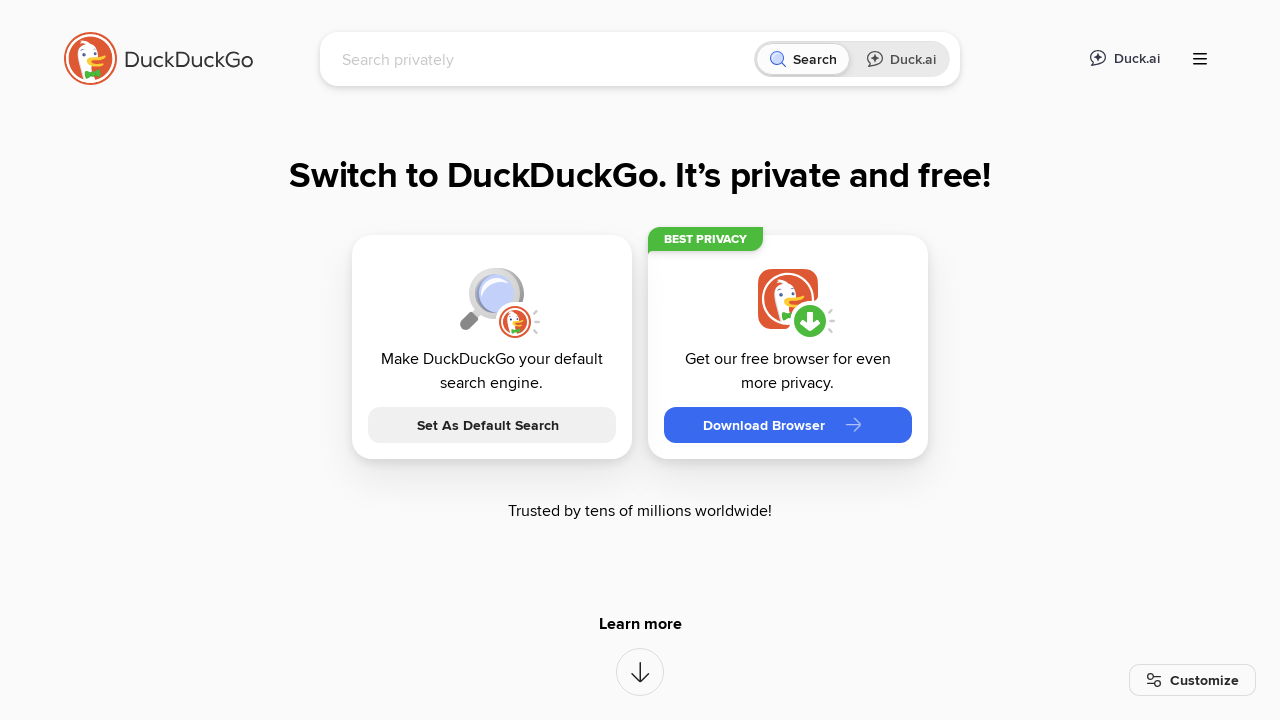